Tests registration form validation by entering username and password (less than 8 characters) and verifying the alert message

Starting URL: http://automationbykrishna.com

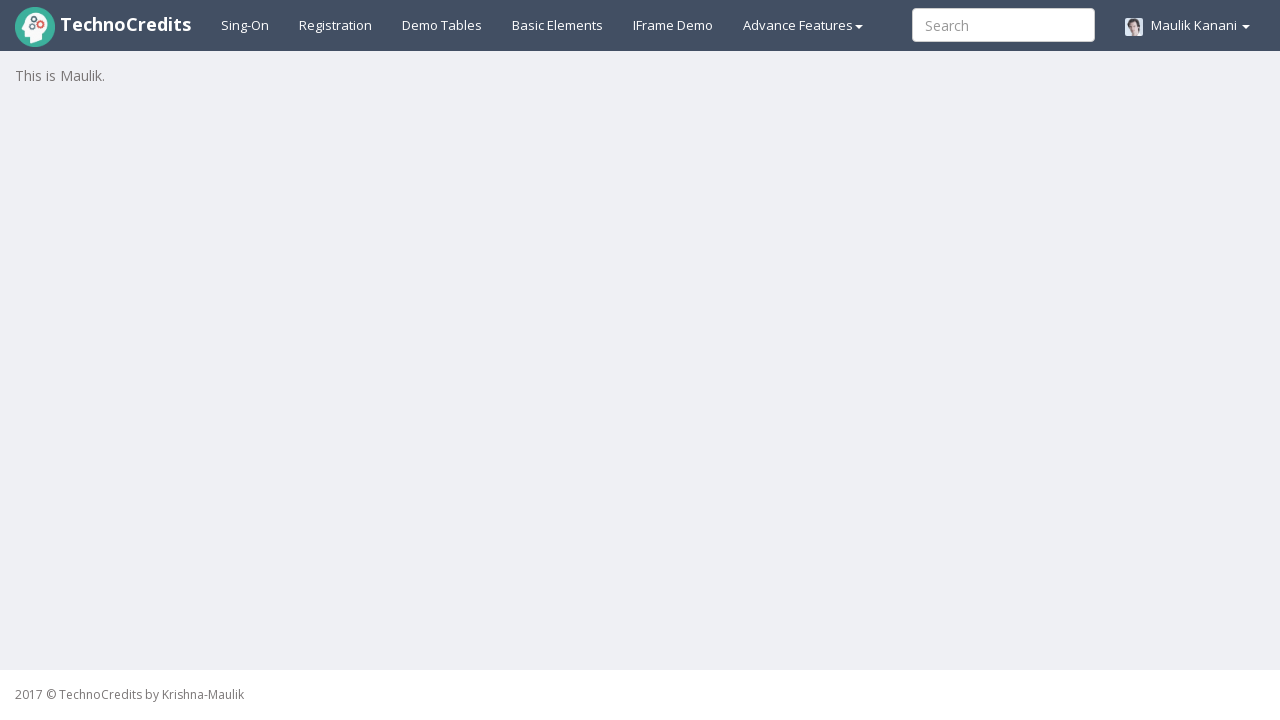

Clicked on registration link at (336, 25) on xpath=//a[@id='registration2']
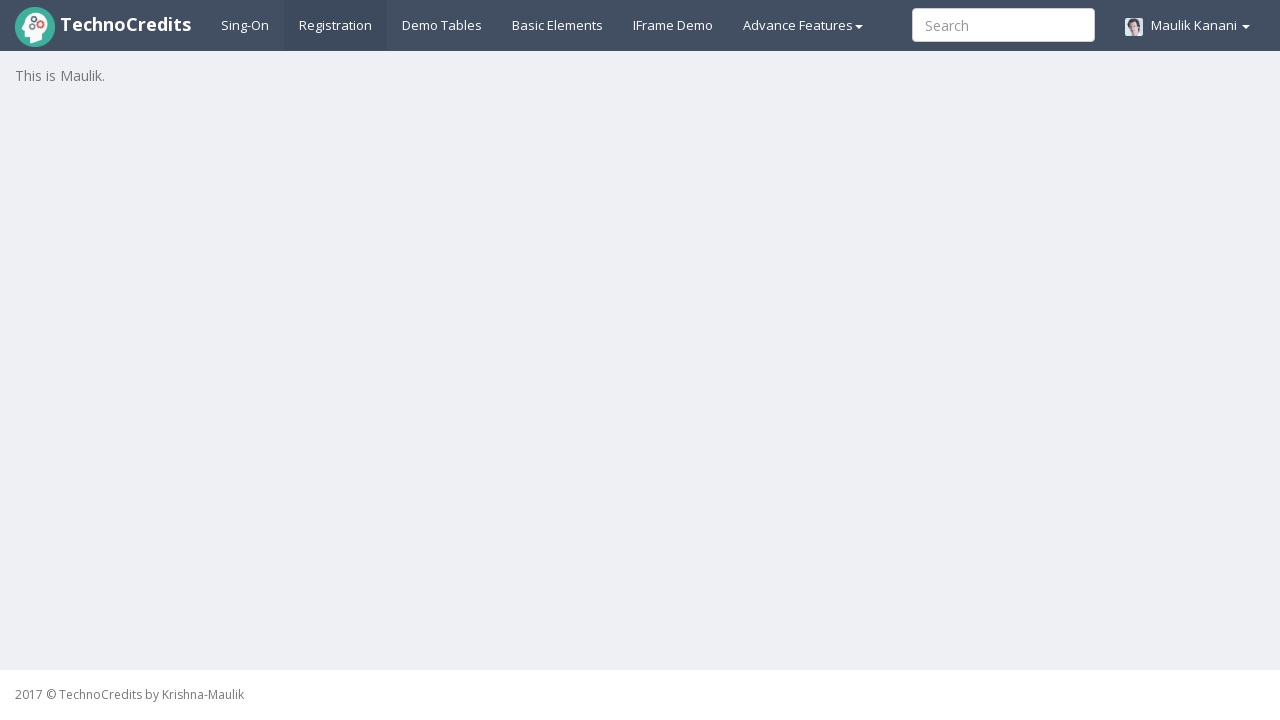

Waited 2000ms for registration form to load
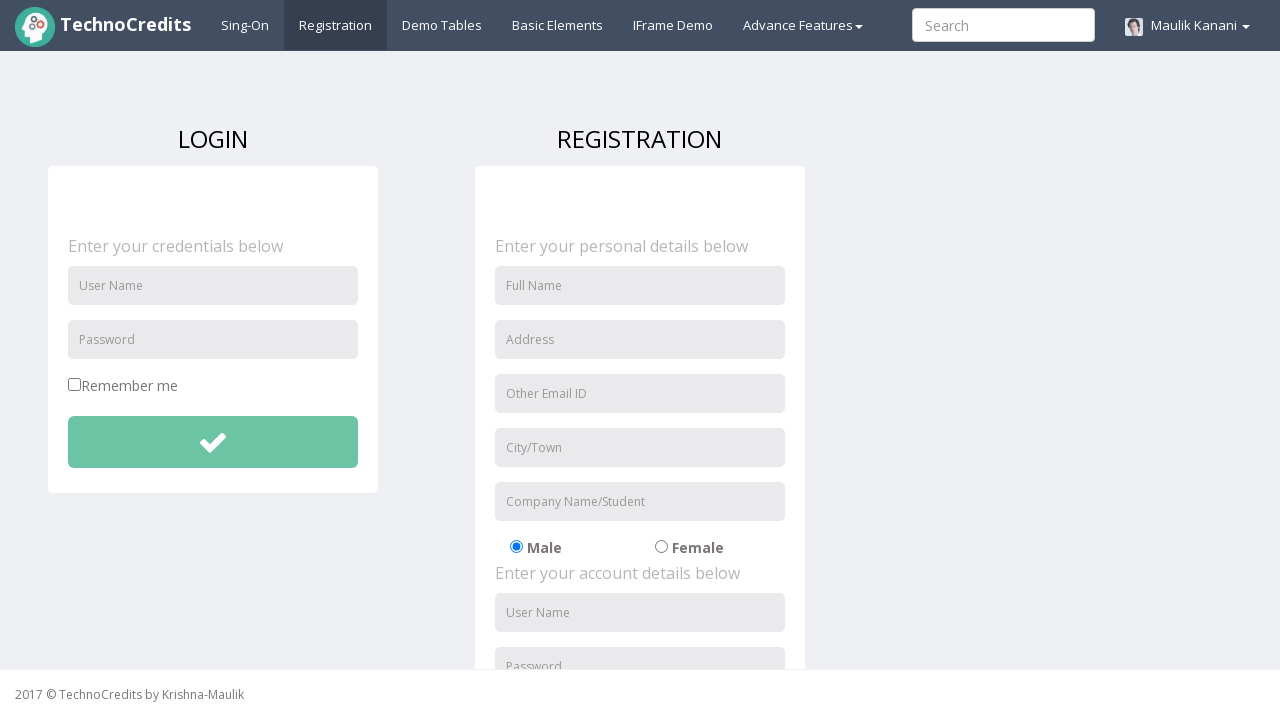

Filled username field with 'user456' on //input[@id='unameSignin']
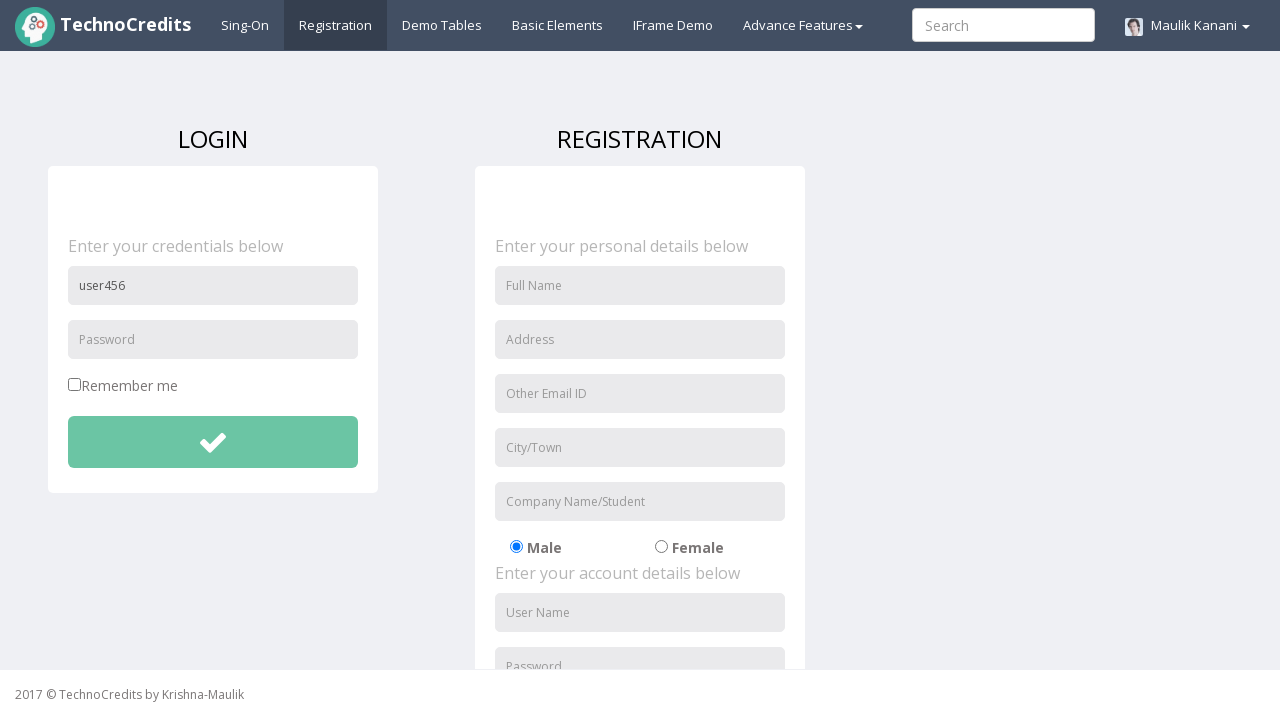

Filled password field with 'Pass1' (less than 8 characters) on //input[@id='pwdSignin']
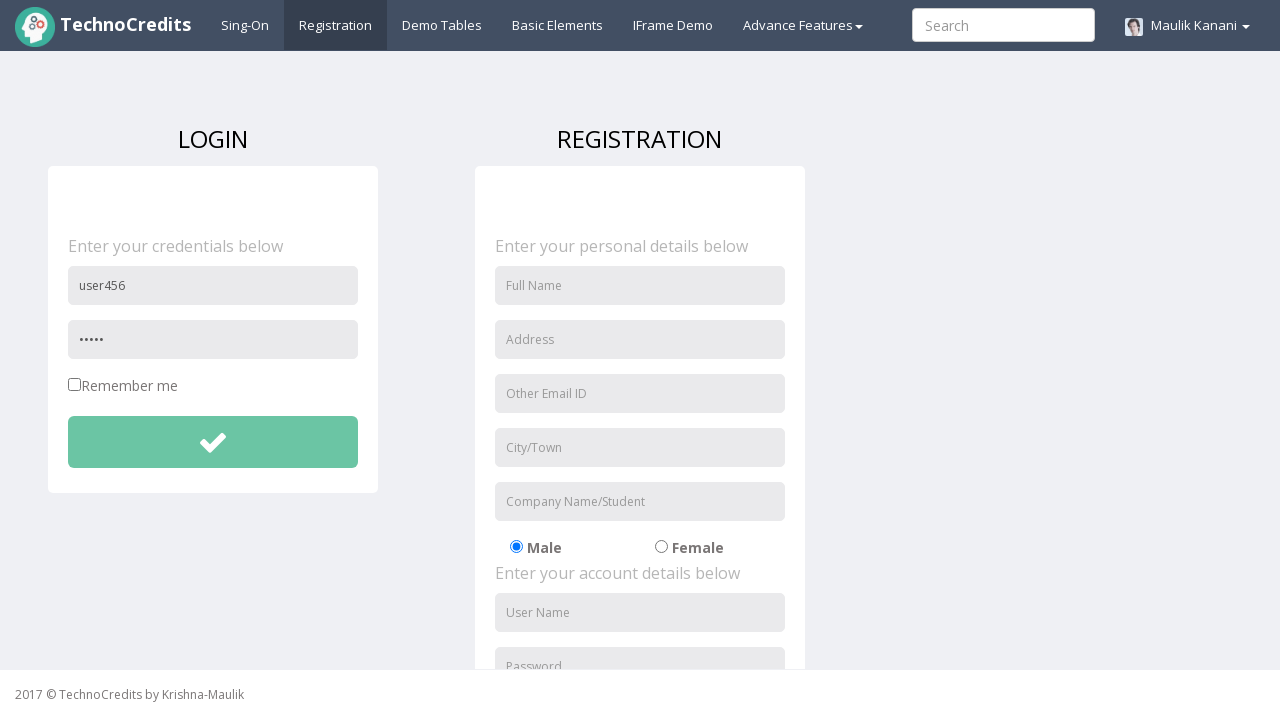

Clicked submit button at (213, 442) on xpath=//button[@id='btnsubmitdetails']
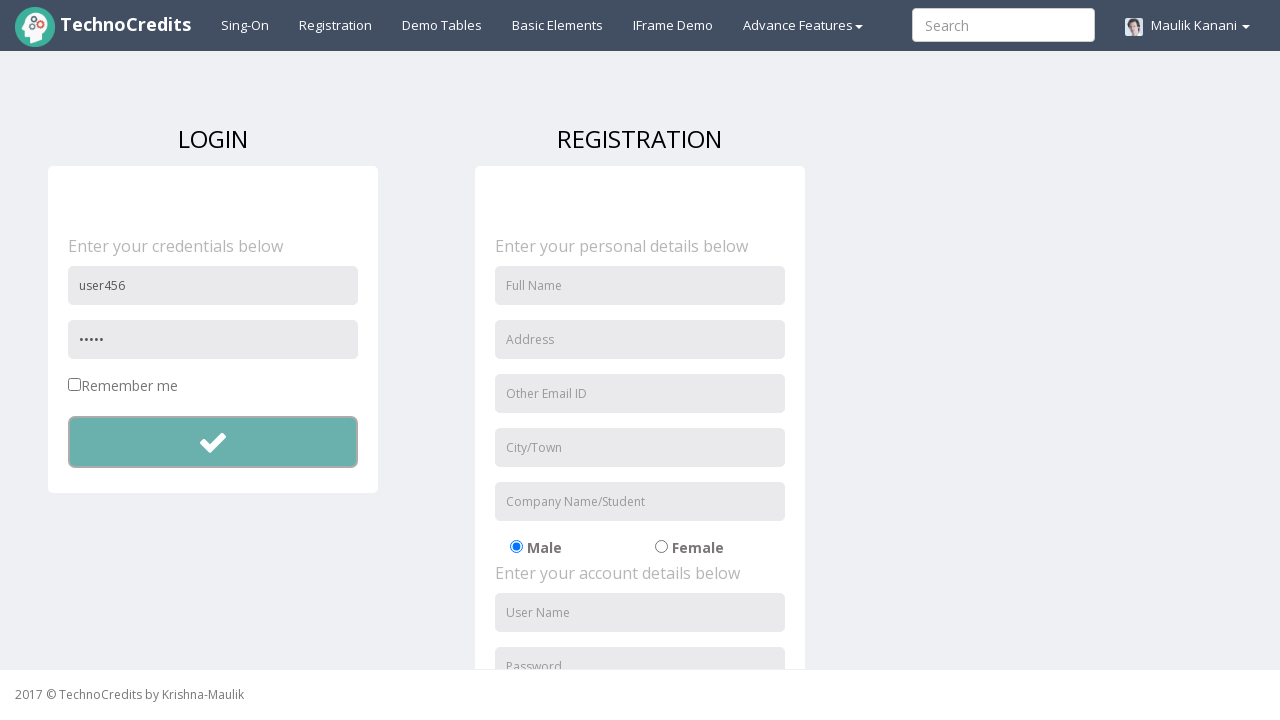

Set up dialog handler to accept alert message
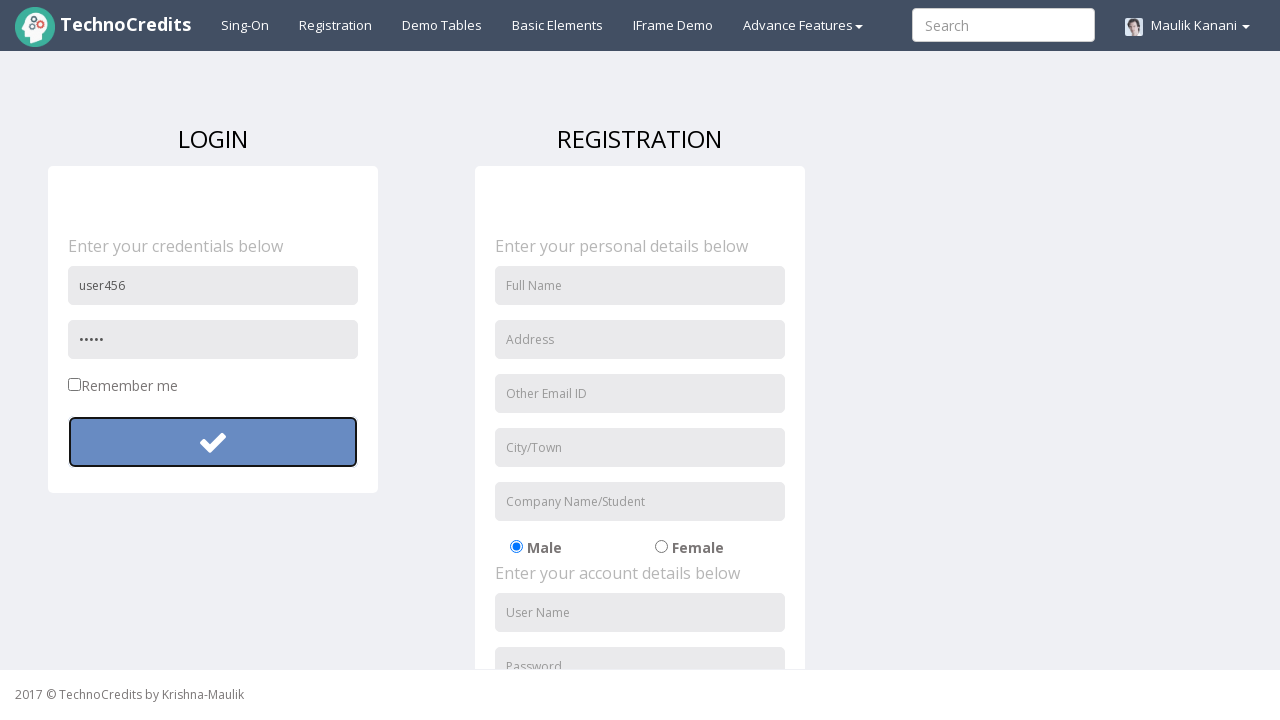

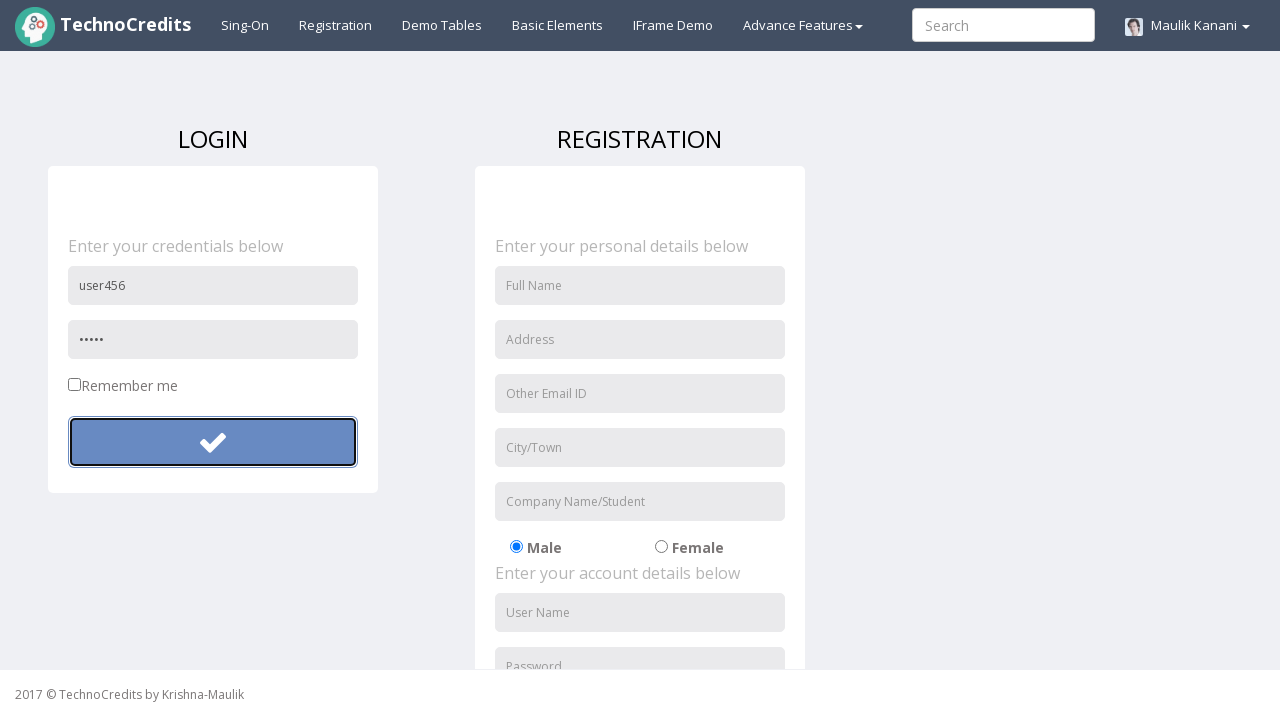